Navigates to the demoblaze.com homepage and waits for the page to fully load

Starting URL: https://demoblaze.com/

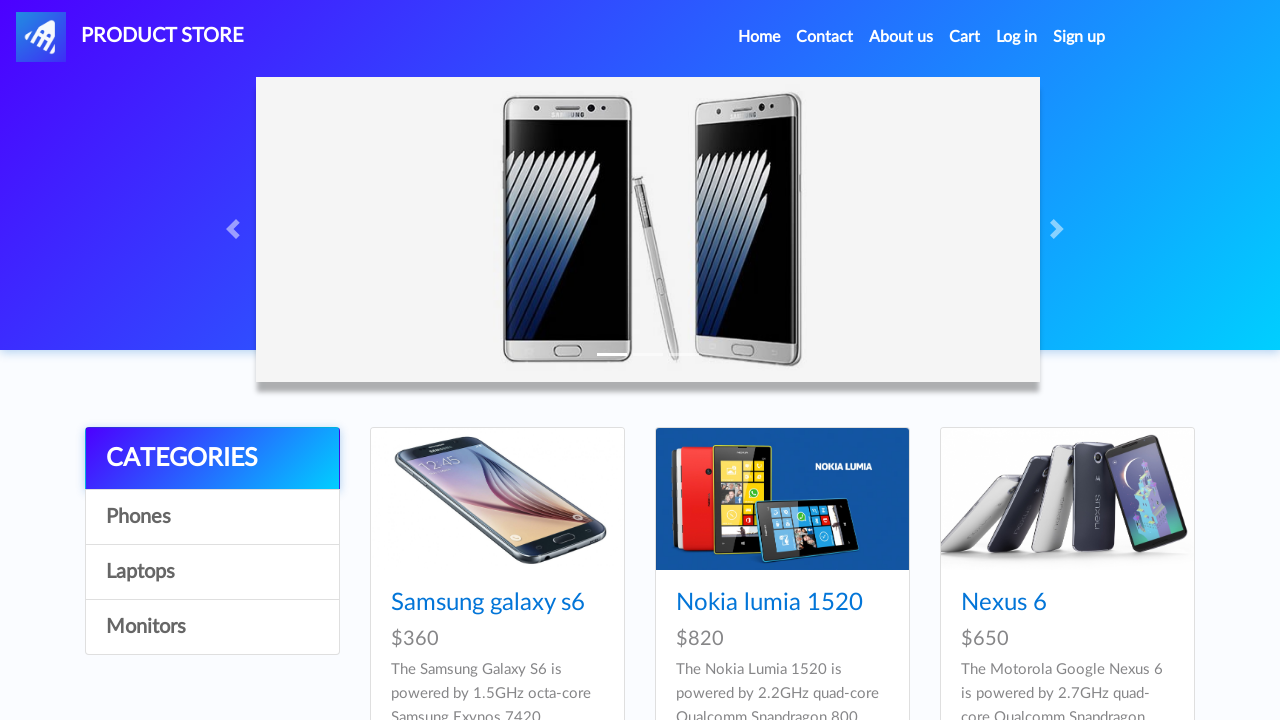

Navigated to demoblaze.com homepage
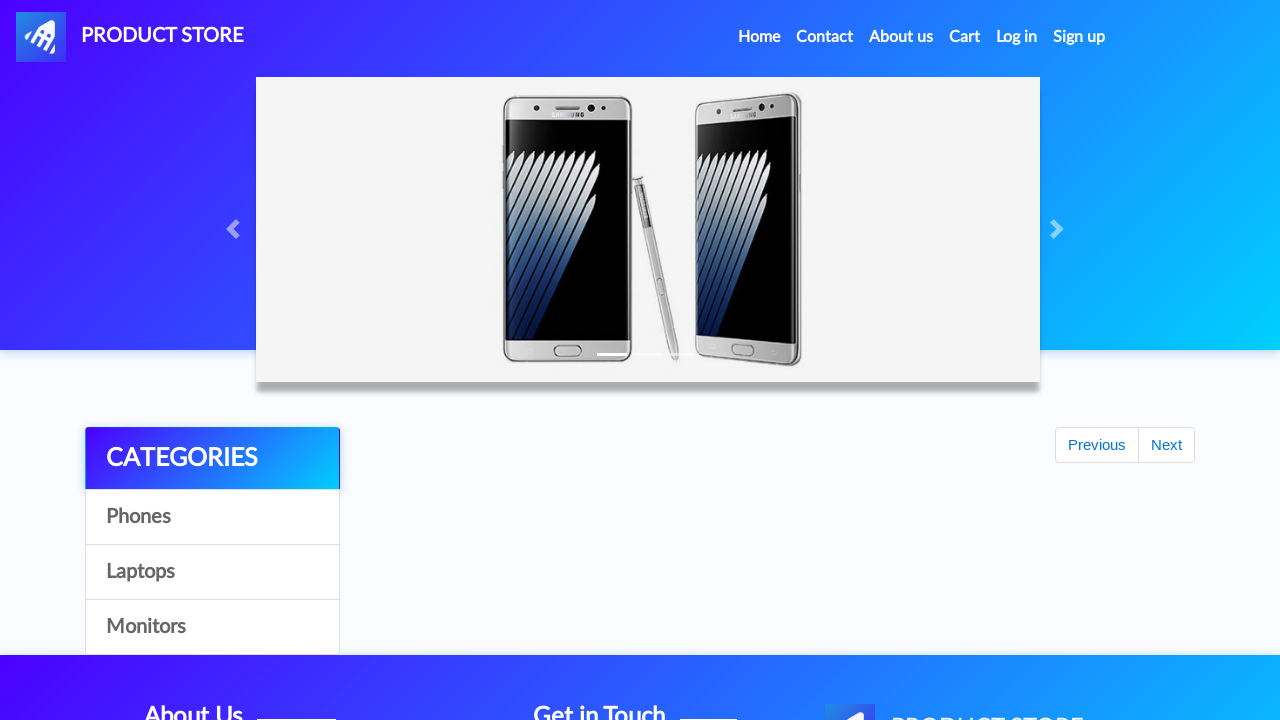

Page fully loaded and ready
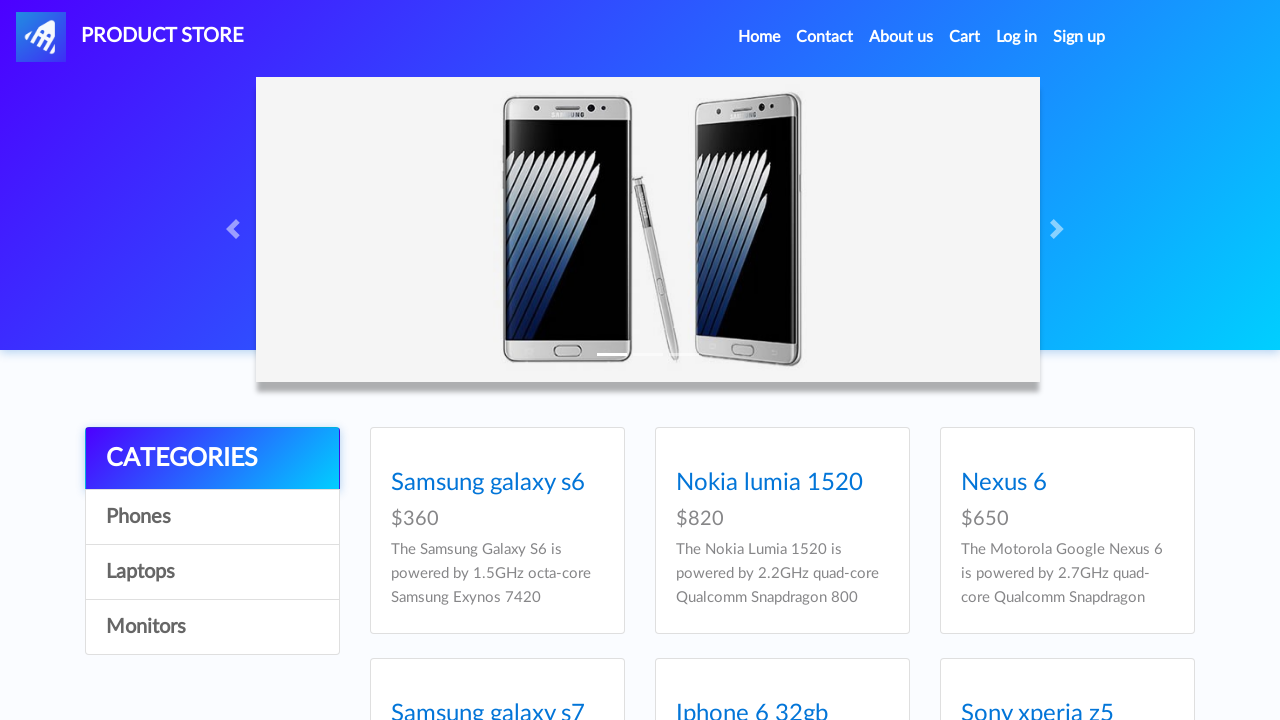

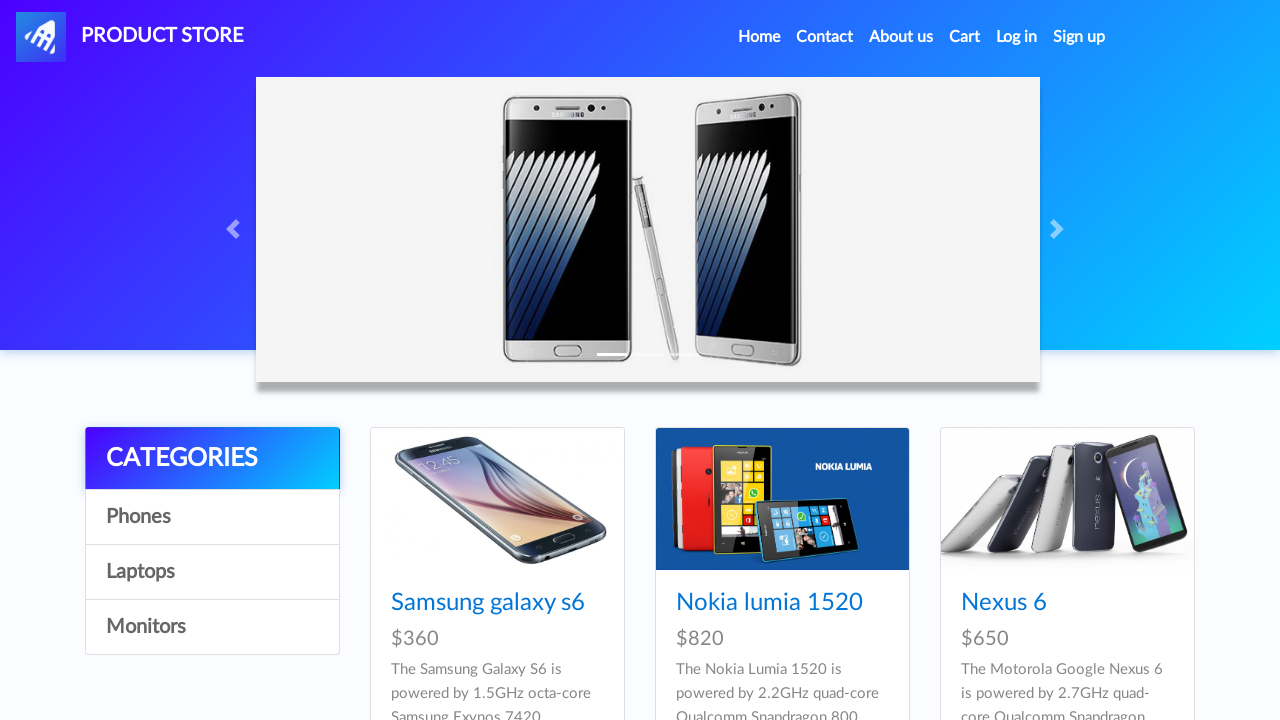